Tests navigating to Rediff website, switching to an iframe named "moneyiframe", and retrieving text from an element with the NSE index

Starting URL: https://www.rediff.com/

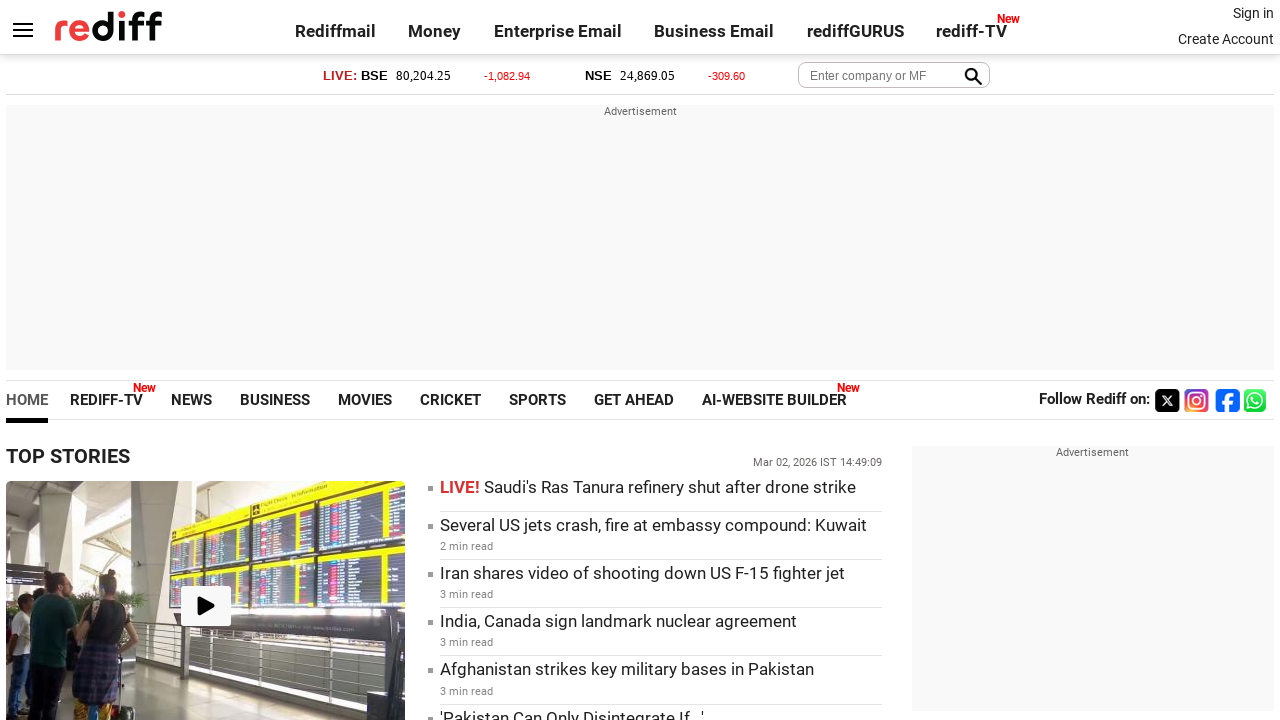

Navigated to Rediff website
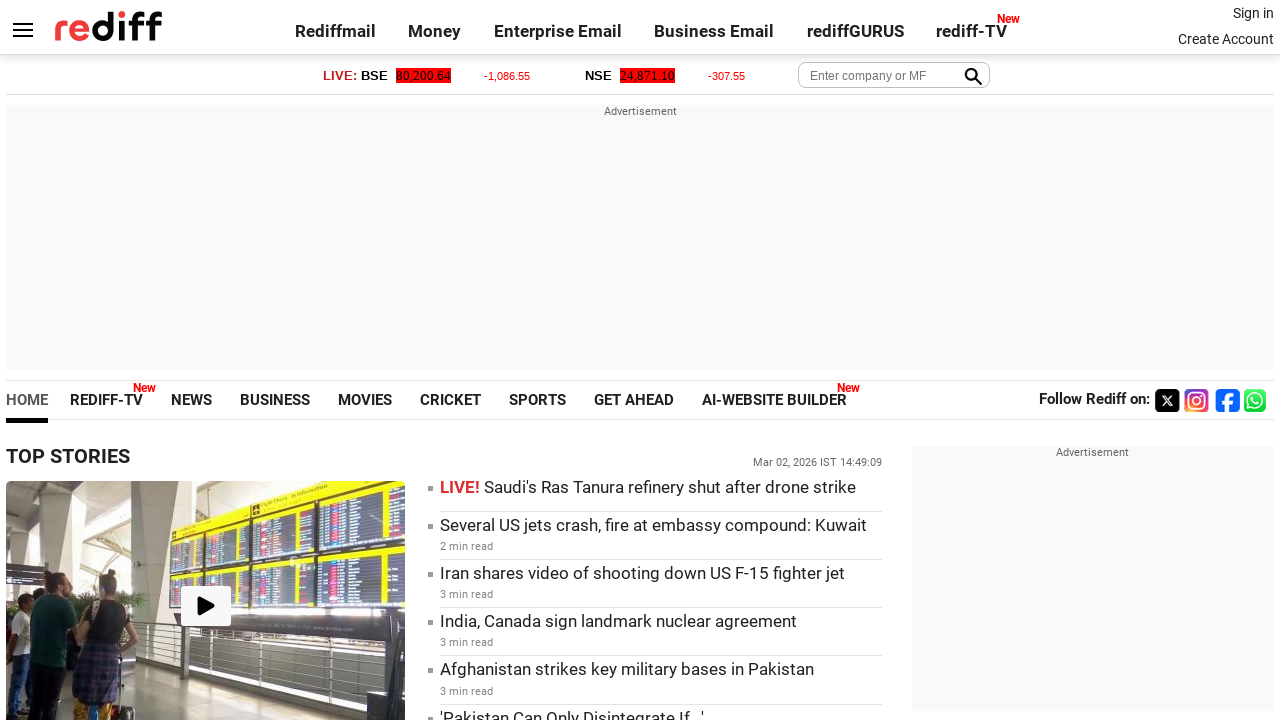

Located moneyiframe element
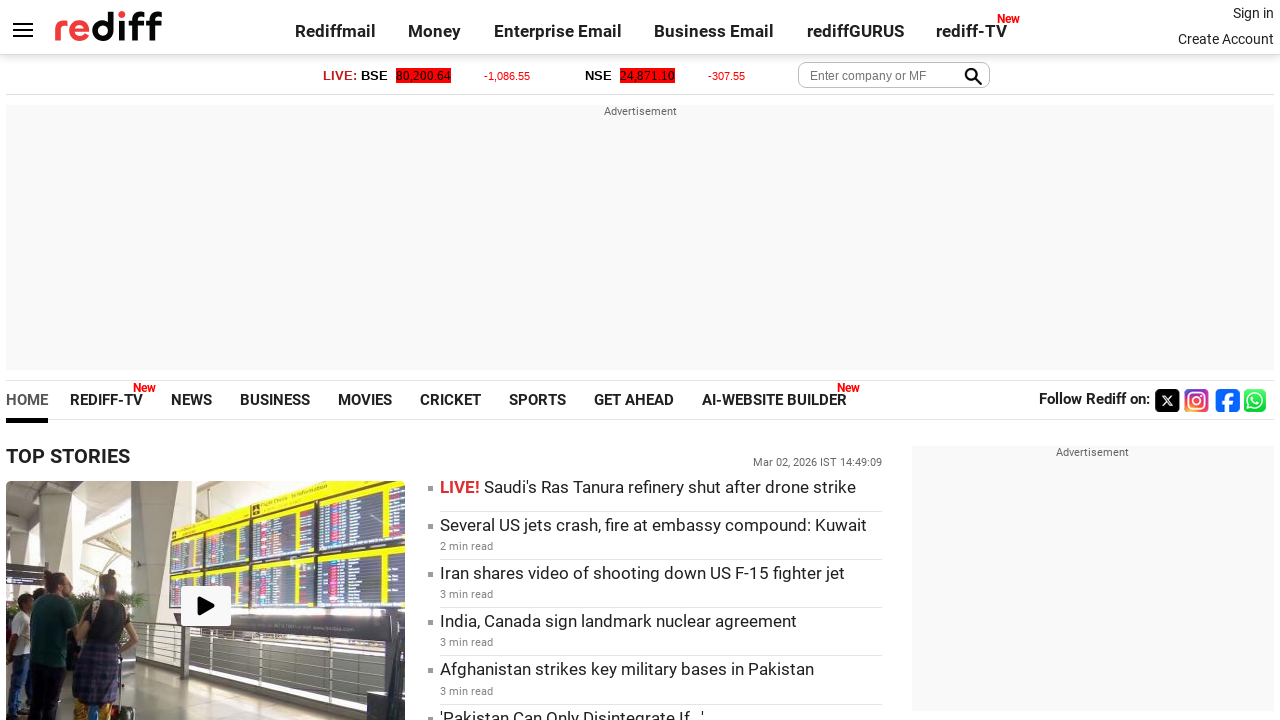

Located NSE index element in iframe
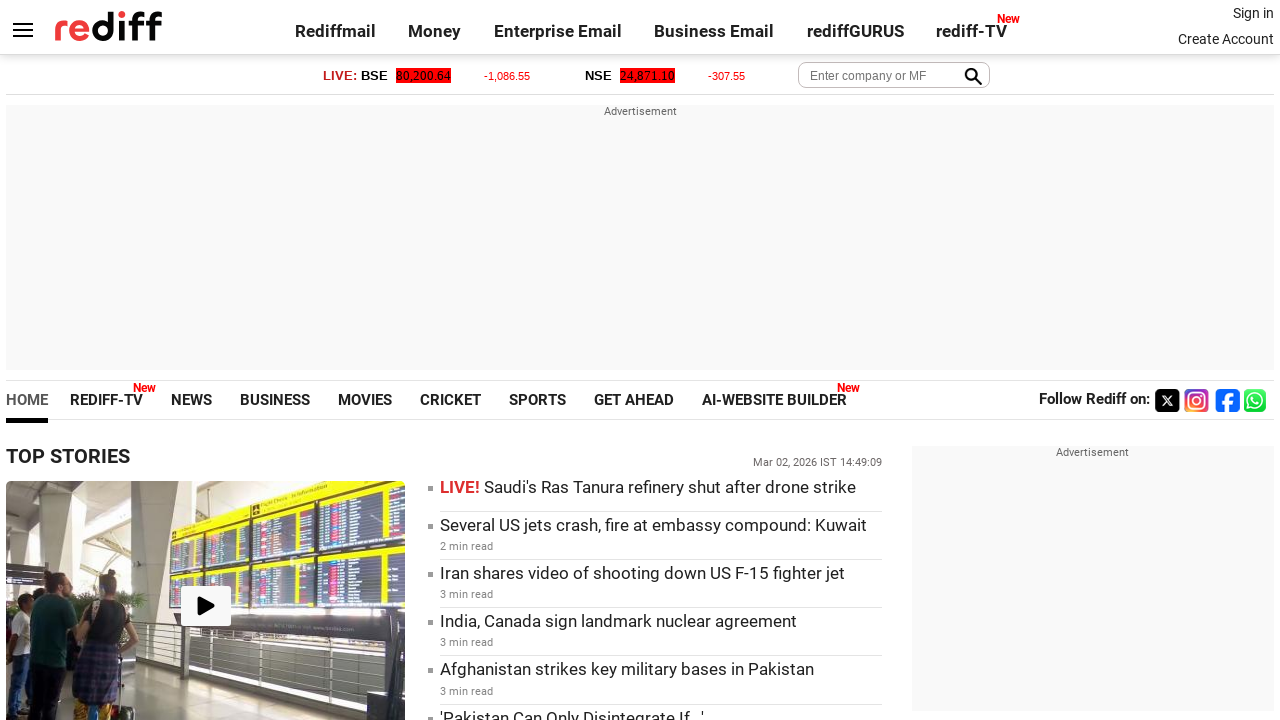

NSE index element is ready
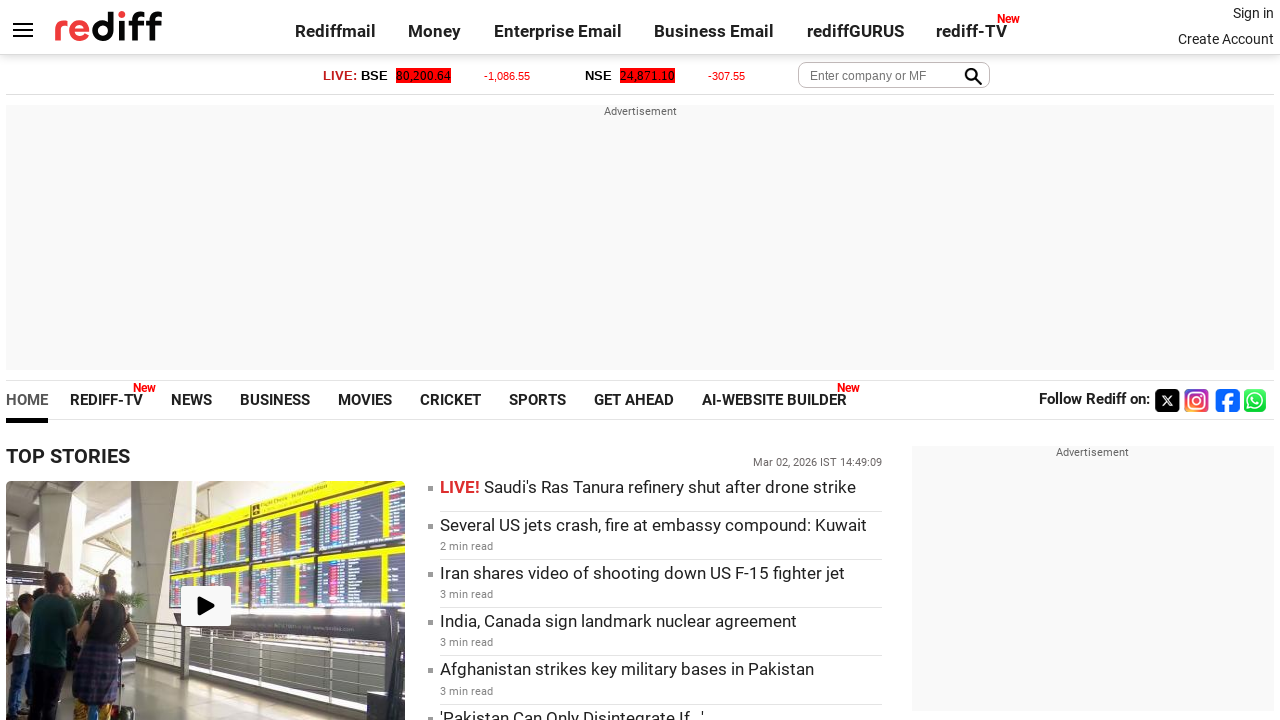

Retrieved NSE index text value: 24,871.10
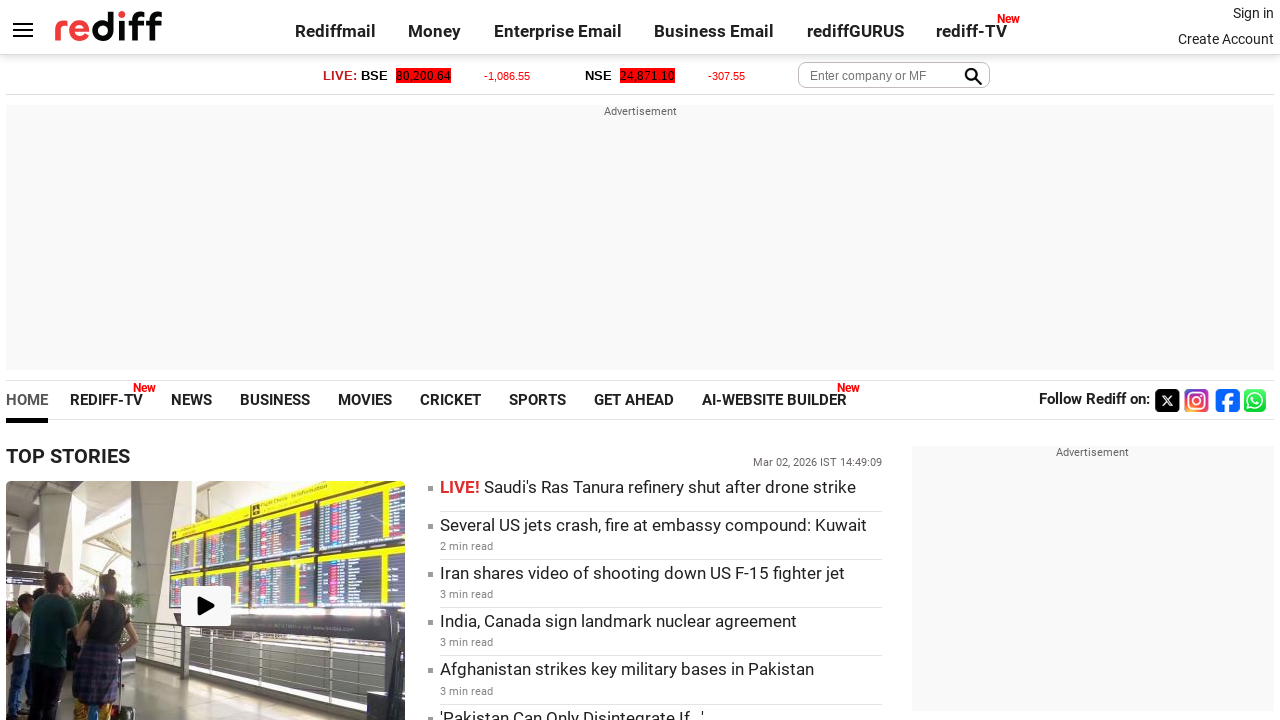

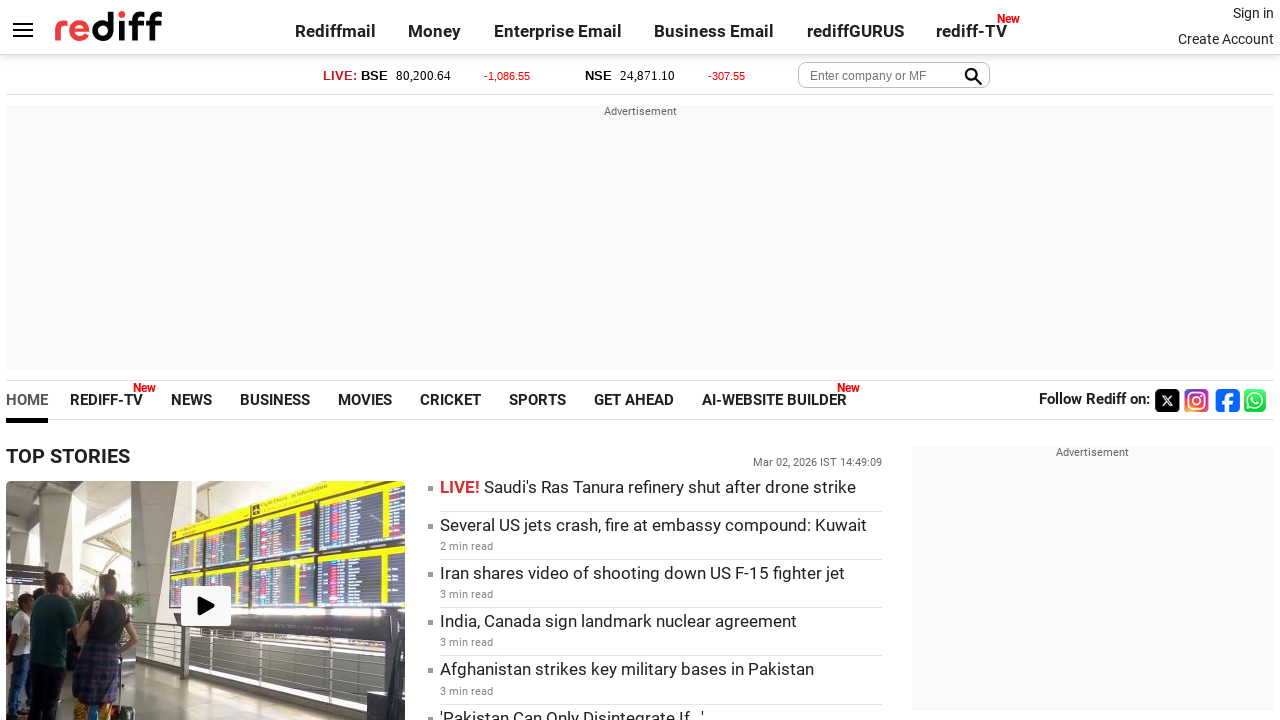